Demonstrates browser navigation and window handling by visiting OrangeHRM demo site and clicking a link that opens in a new window, then iterating through window handles.

Starting URL: https://opensource-demo.orangehrmlive.com/

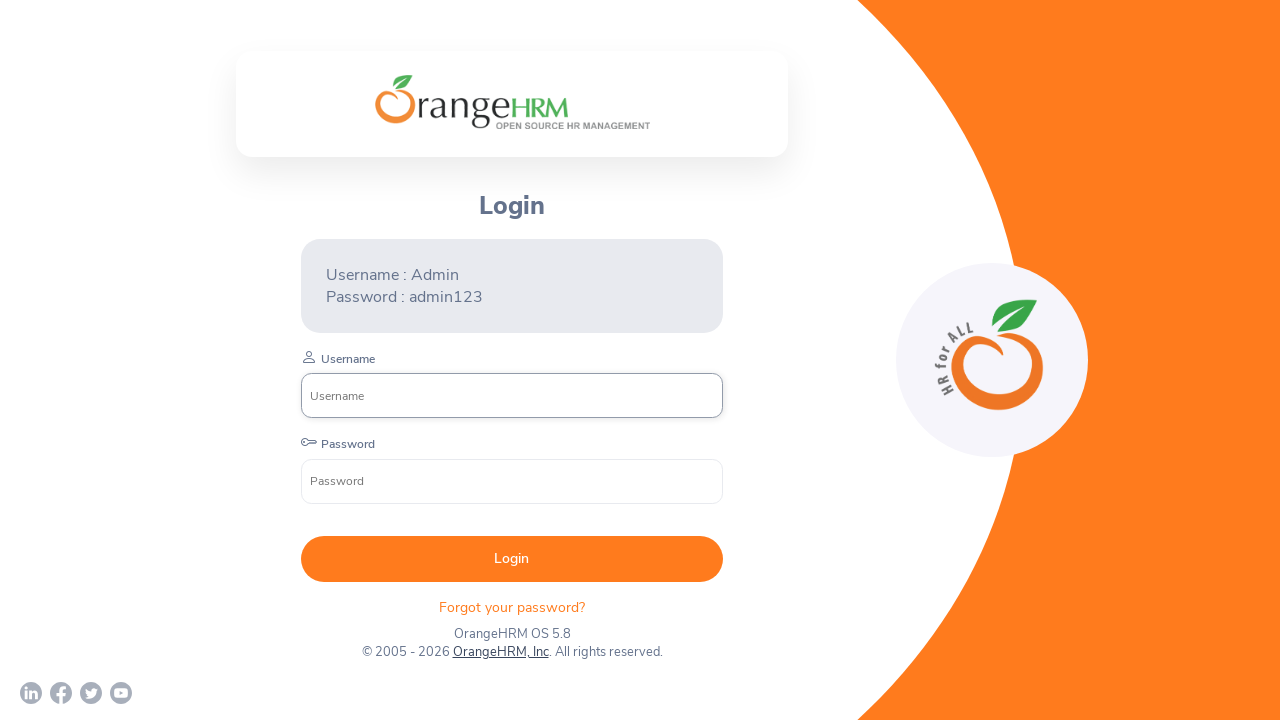

Waited for page to load (networkidle)
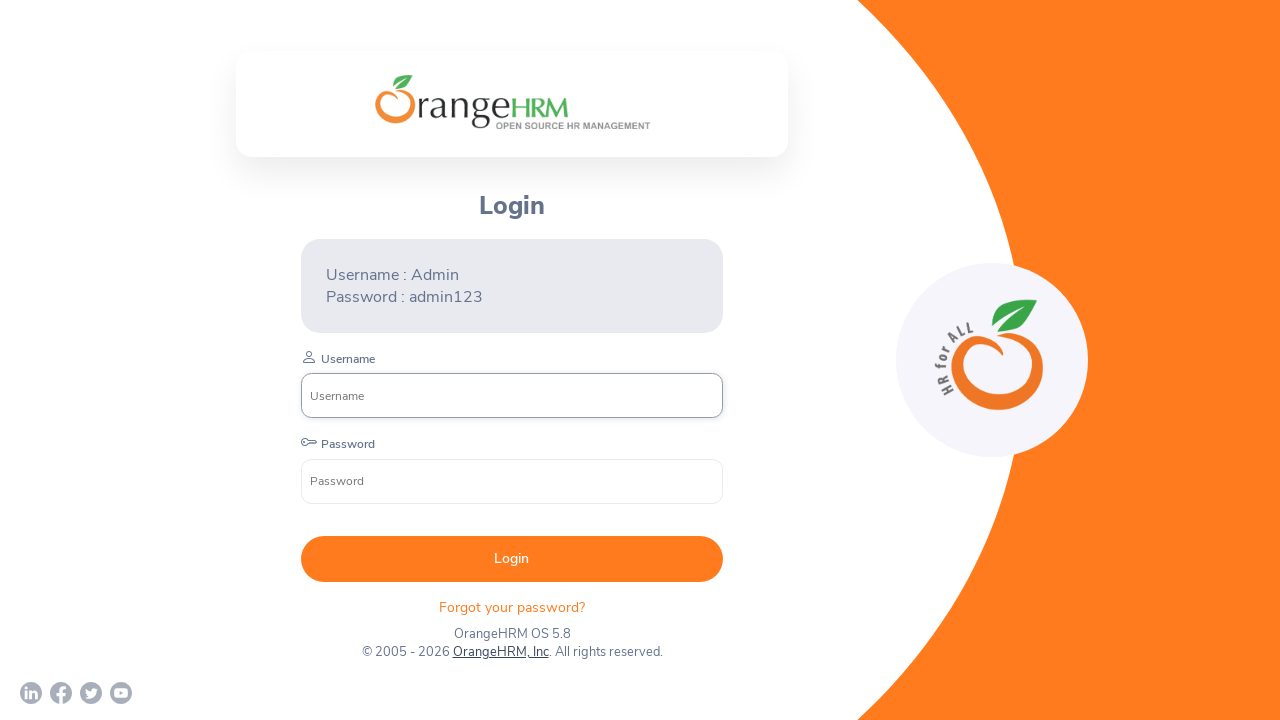

Retrieved current URL
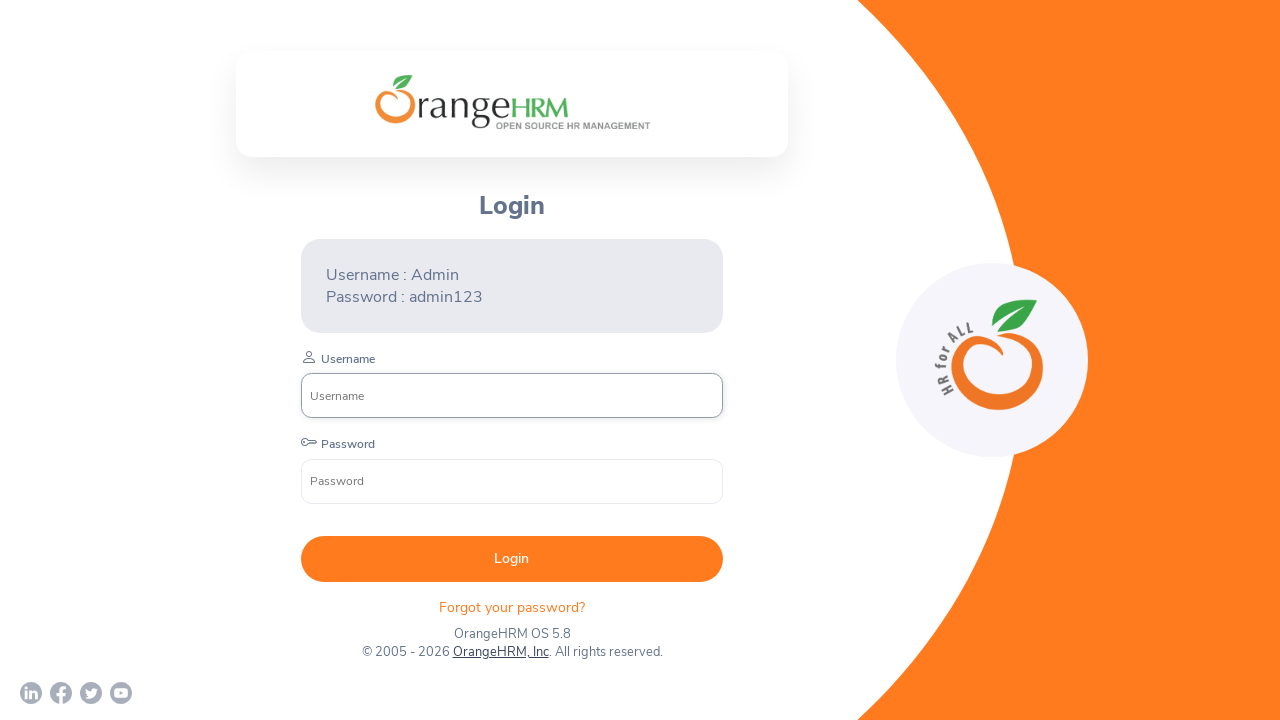

Retrieved page title
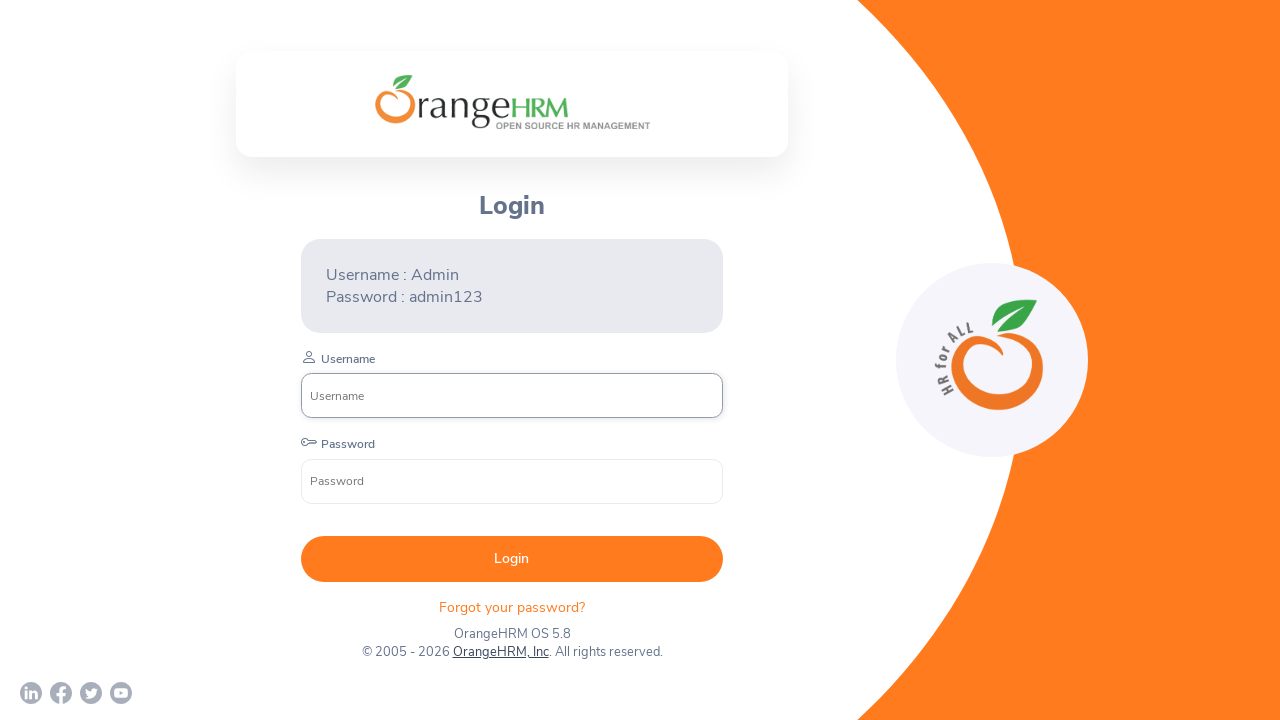

Retrieved page content
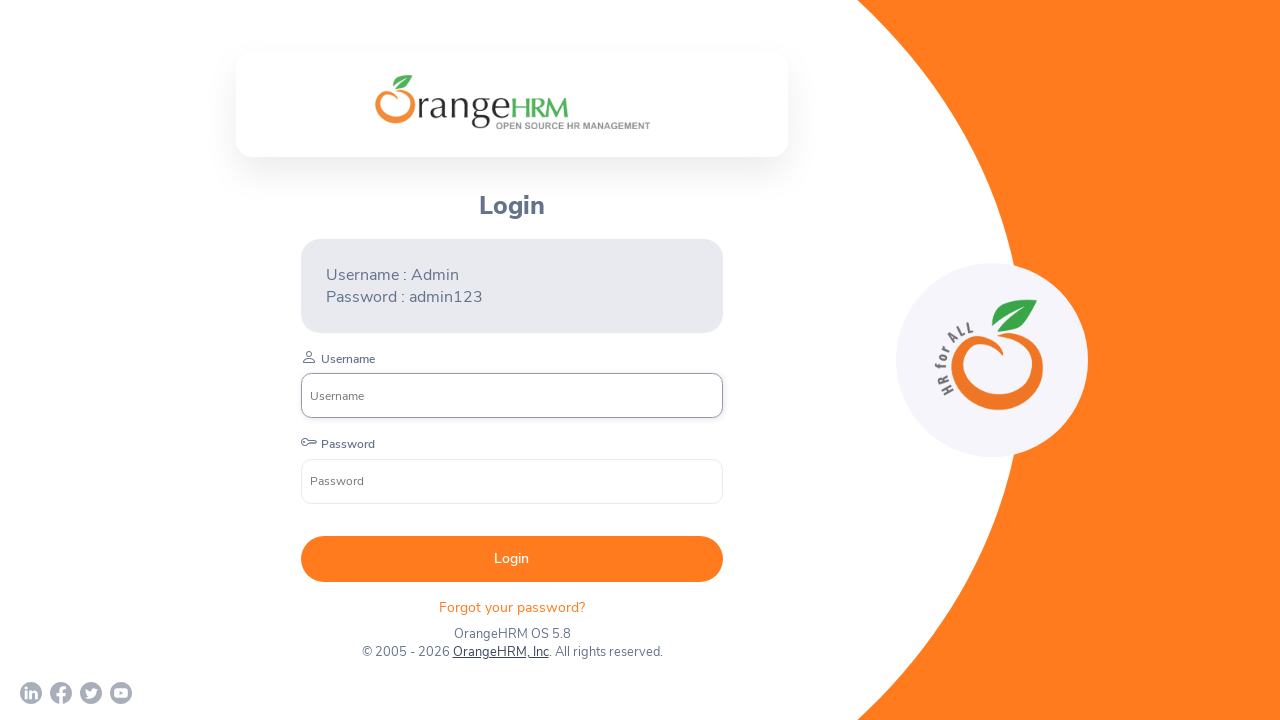

Clicked on 'OrangeHRM, Inc' link that opens a new window at (500, 652) on text=OrangeHRM, Inc
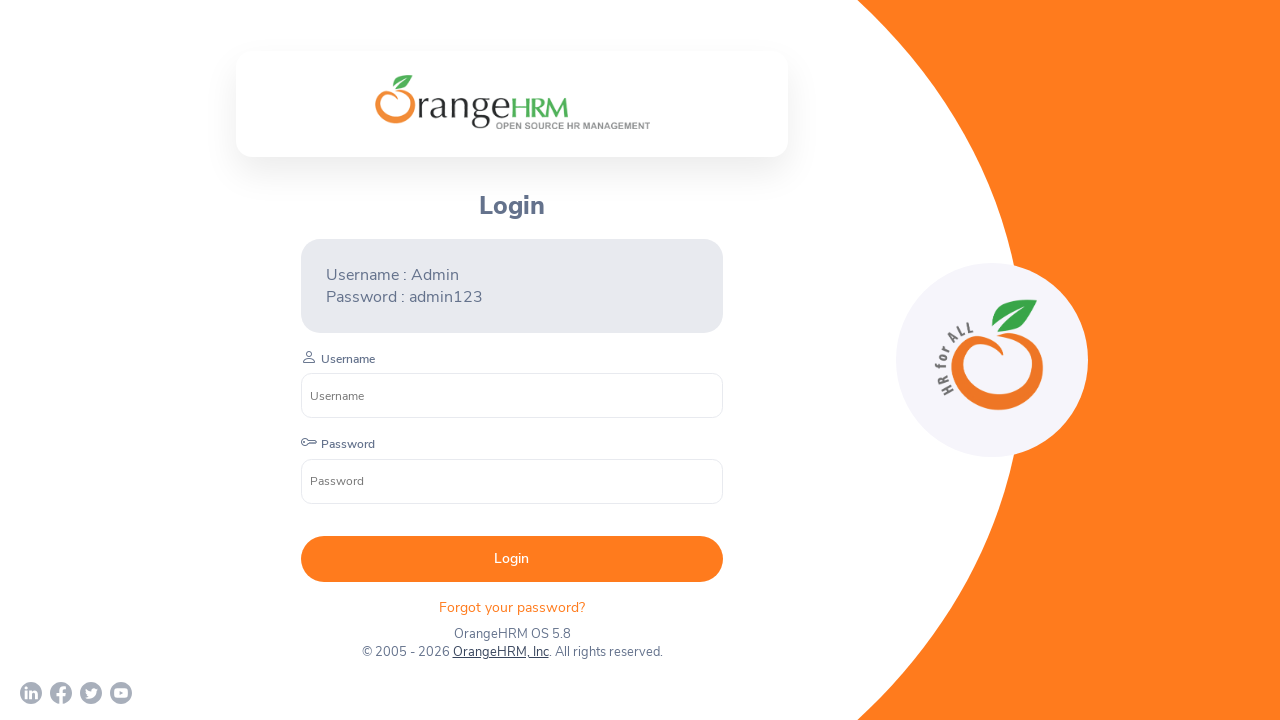

Retrieved the newly opened page/window
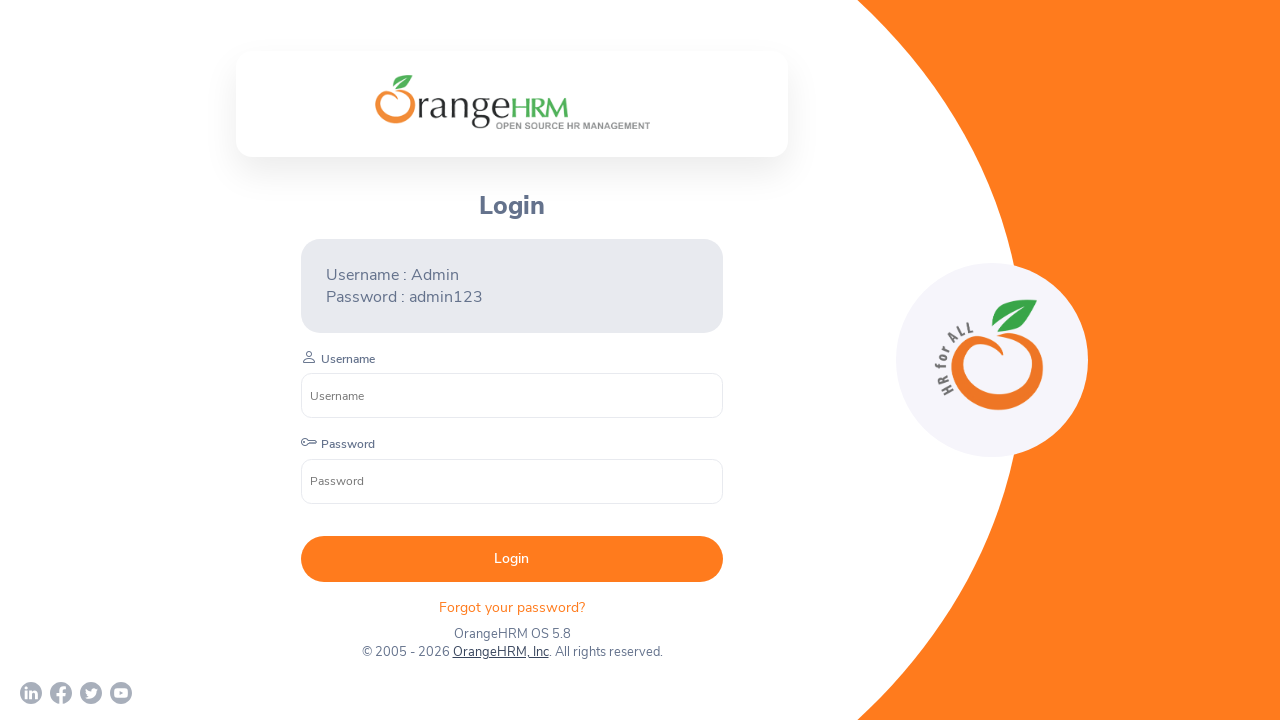

Waited for new page to load
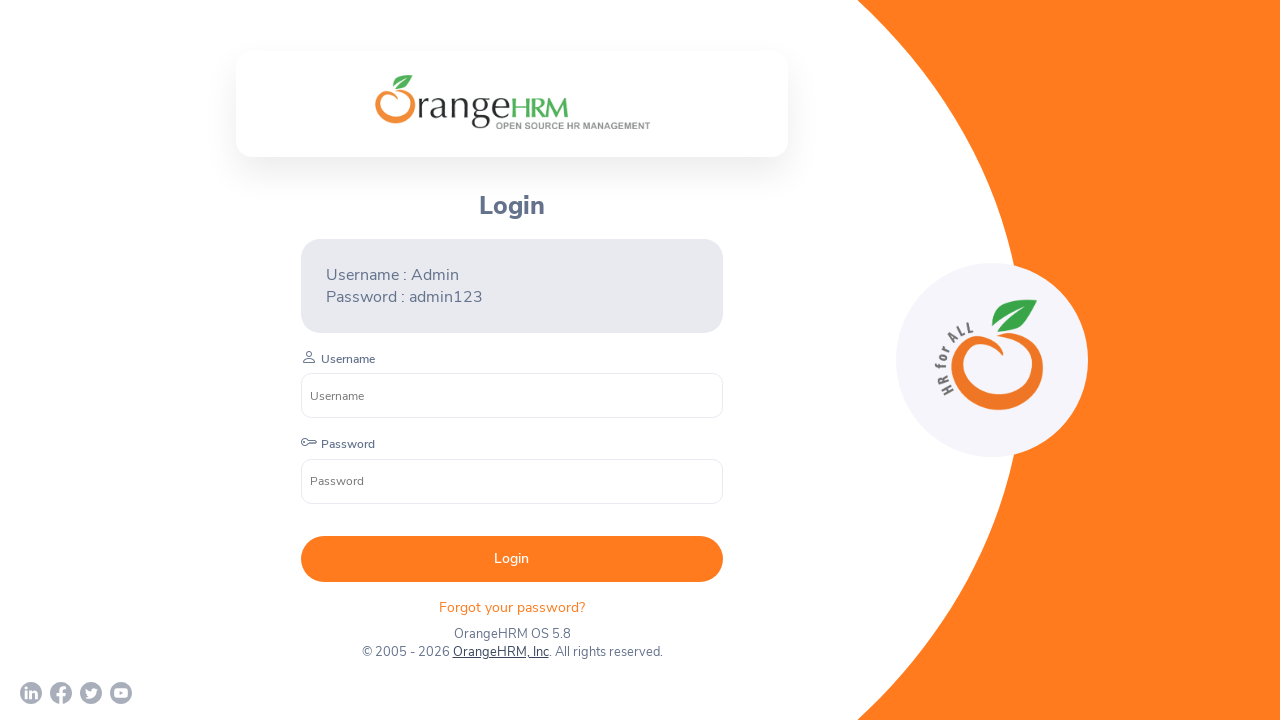

Retrieved all pages/windows in context
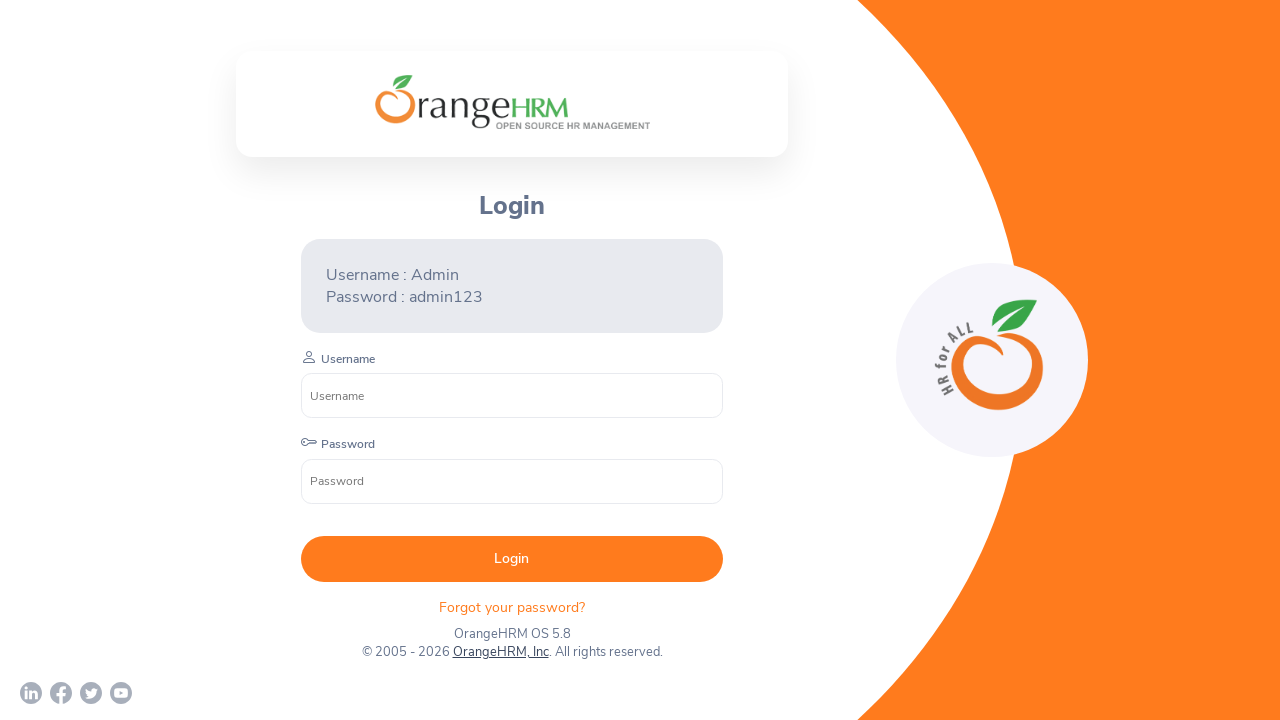

Printed URL from window: https://opensource-demo.orangehrmlive.com/web/index.php/auth/login
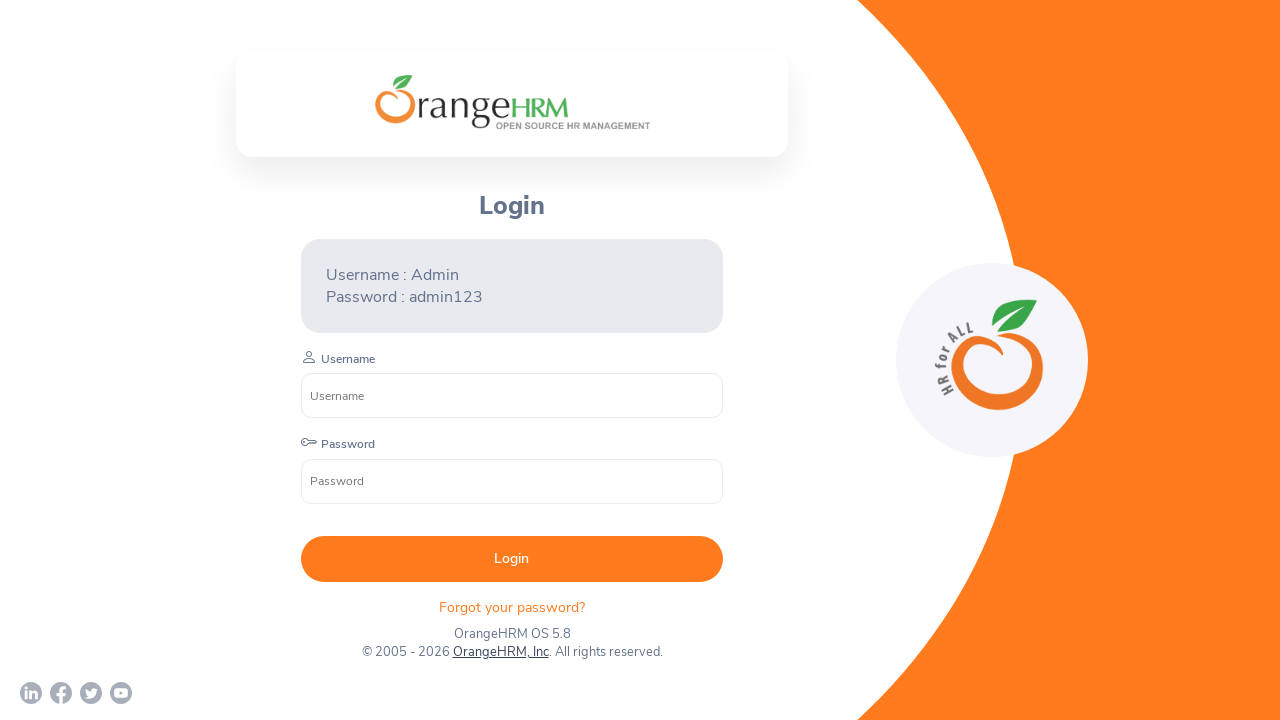

Printed URL from window: https://www.orangehrm.com/
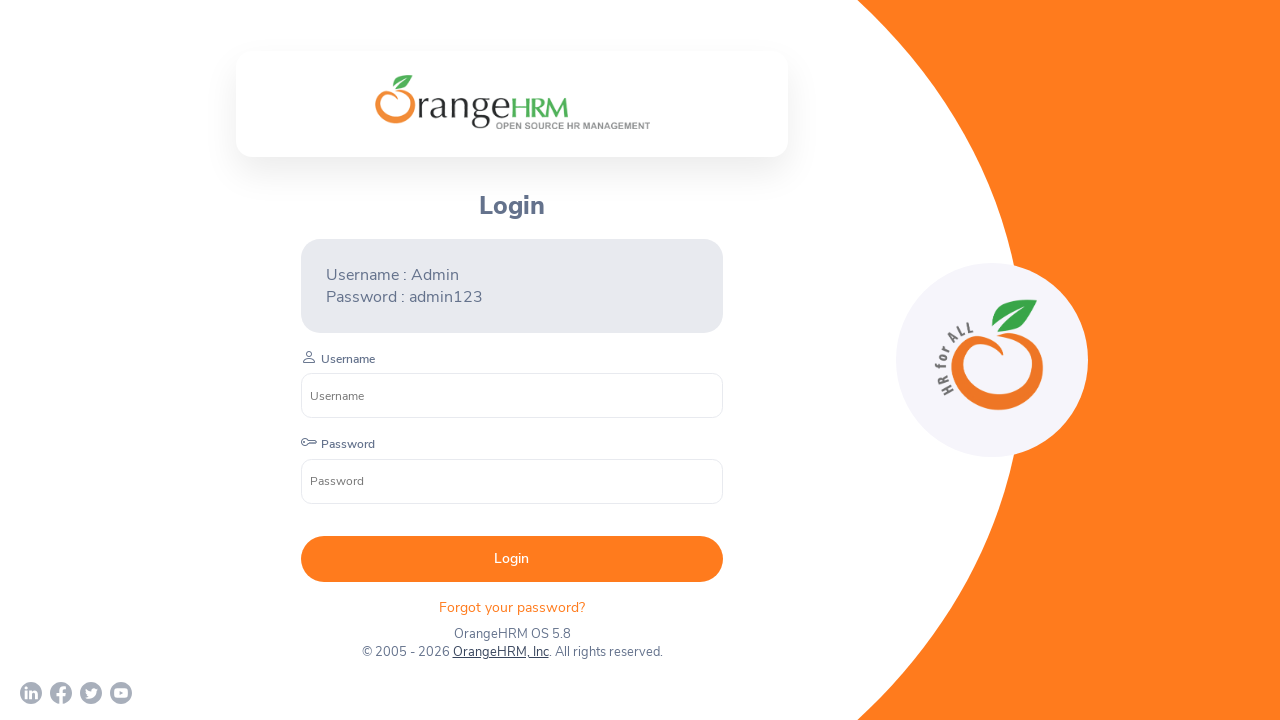

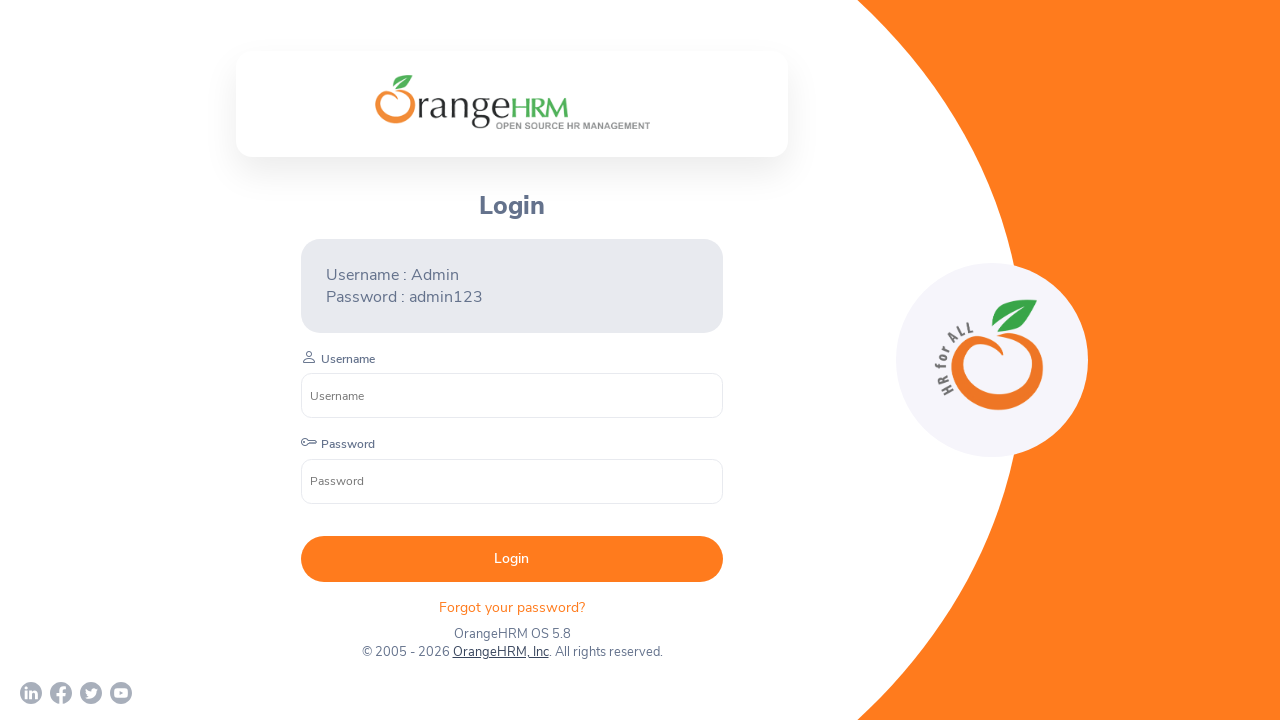